Tests navigation through multiple pages to verify no memory leaks or frozen tabs occur

Starting URL: https://wedding-website-sepia-ten.vercel.app

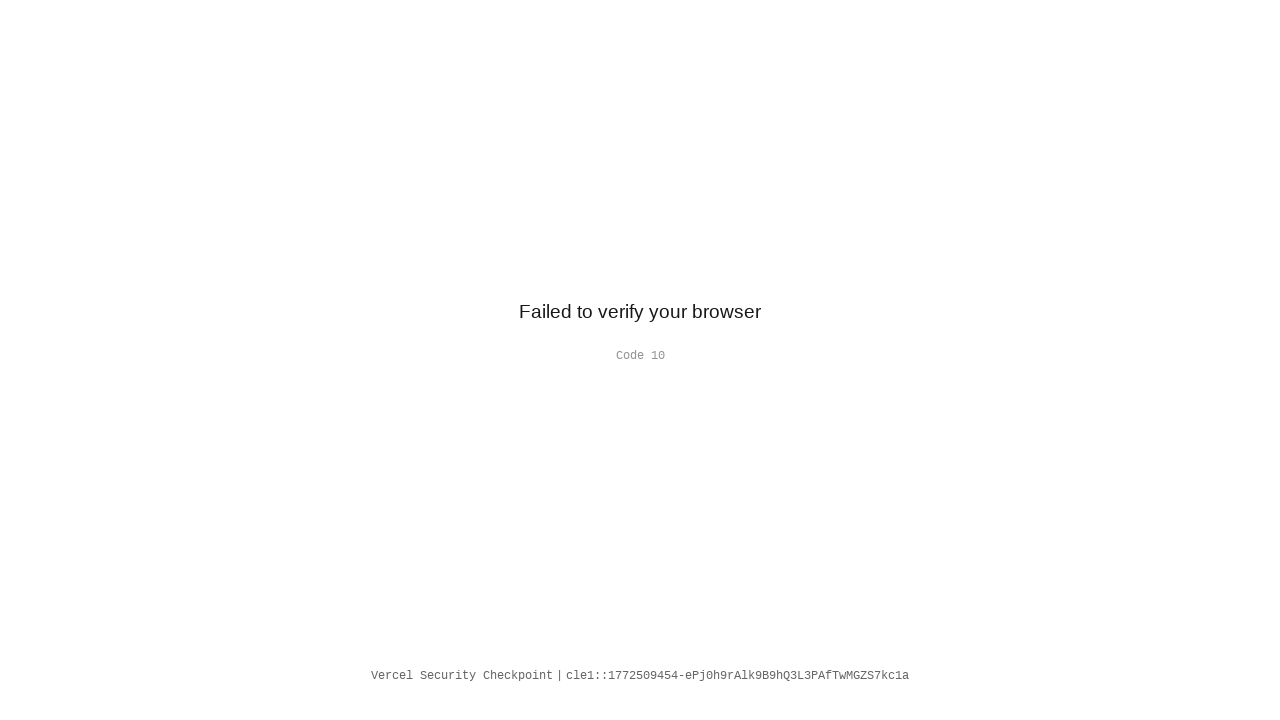

Navigated to /gallery
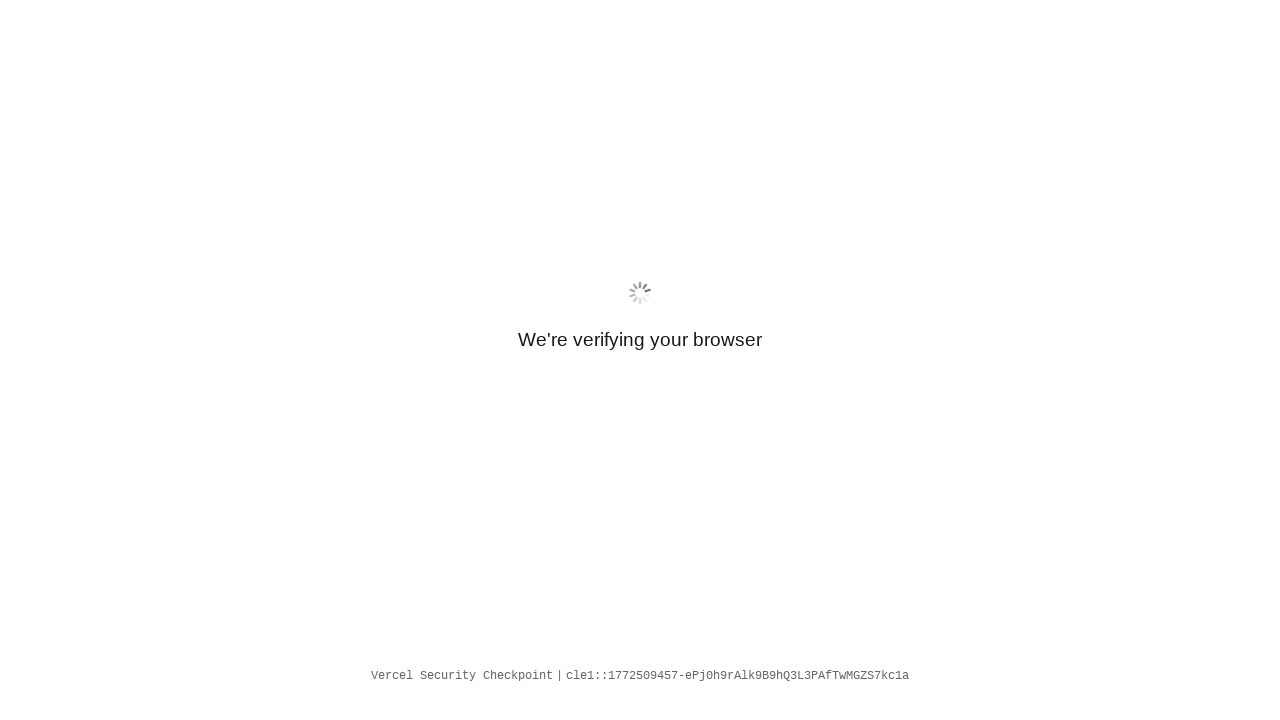

Page at /gallery DOM content loaded
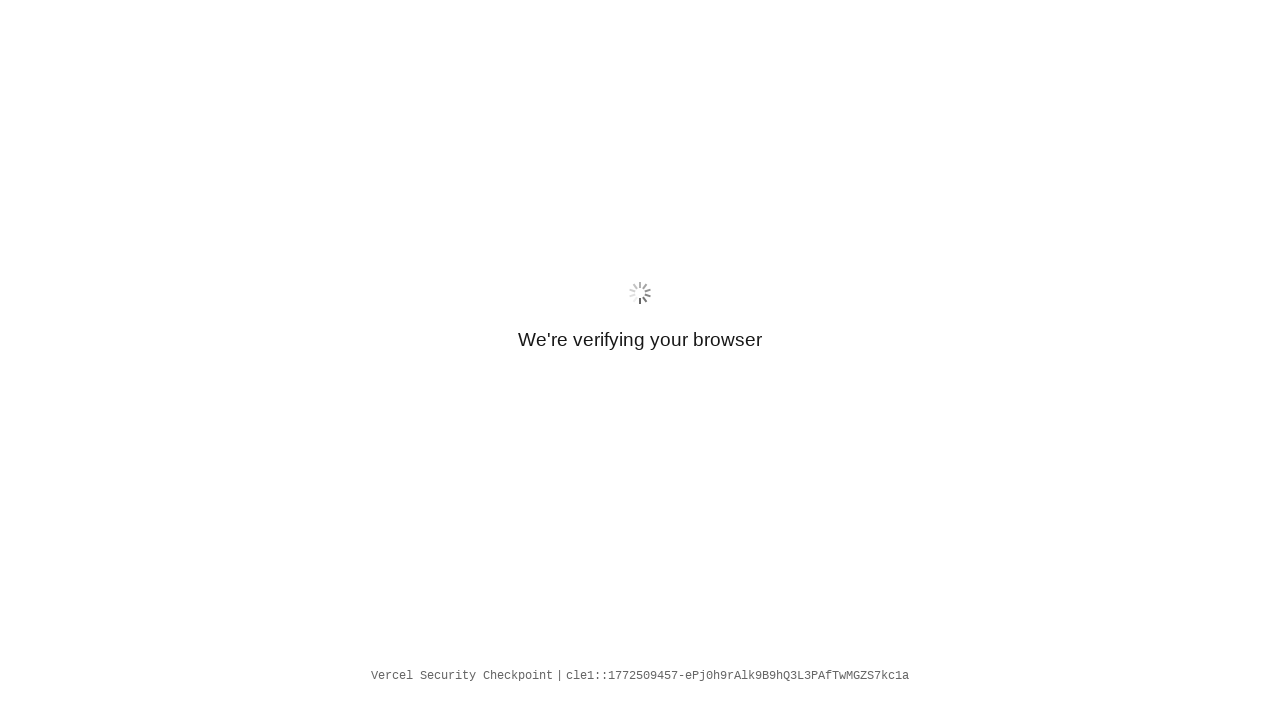

Waited 500ms after loading /gallery
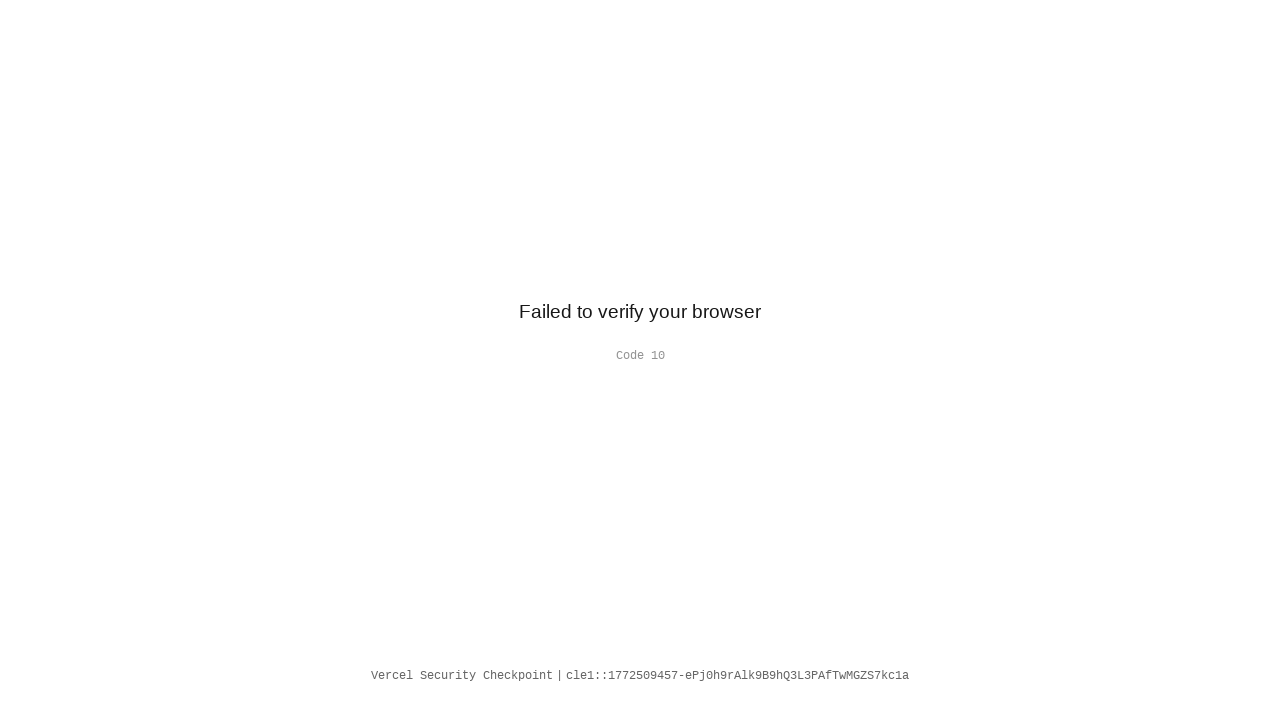

Navigated to /guestbook
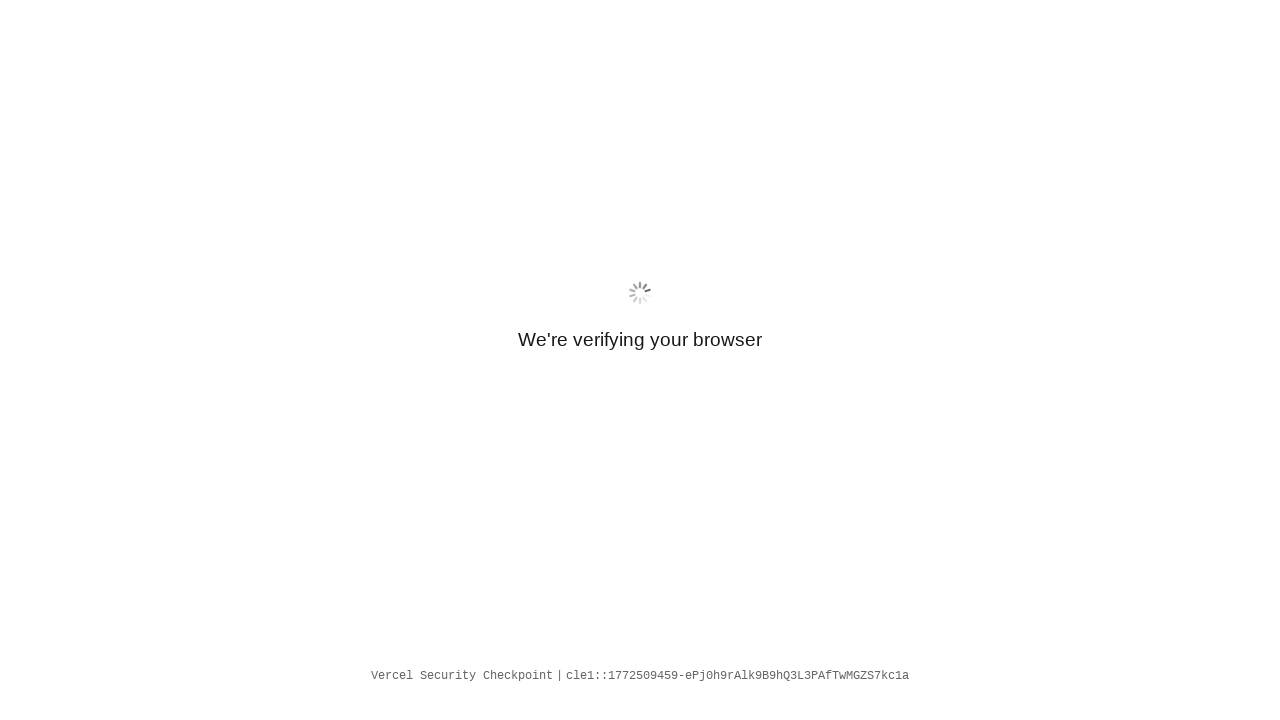

Page at /guestbook DOM content loaded
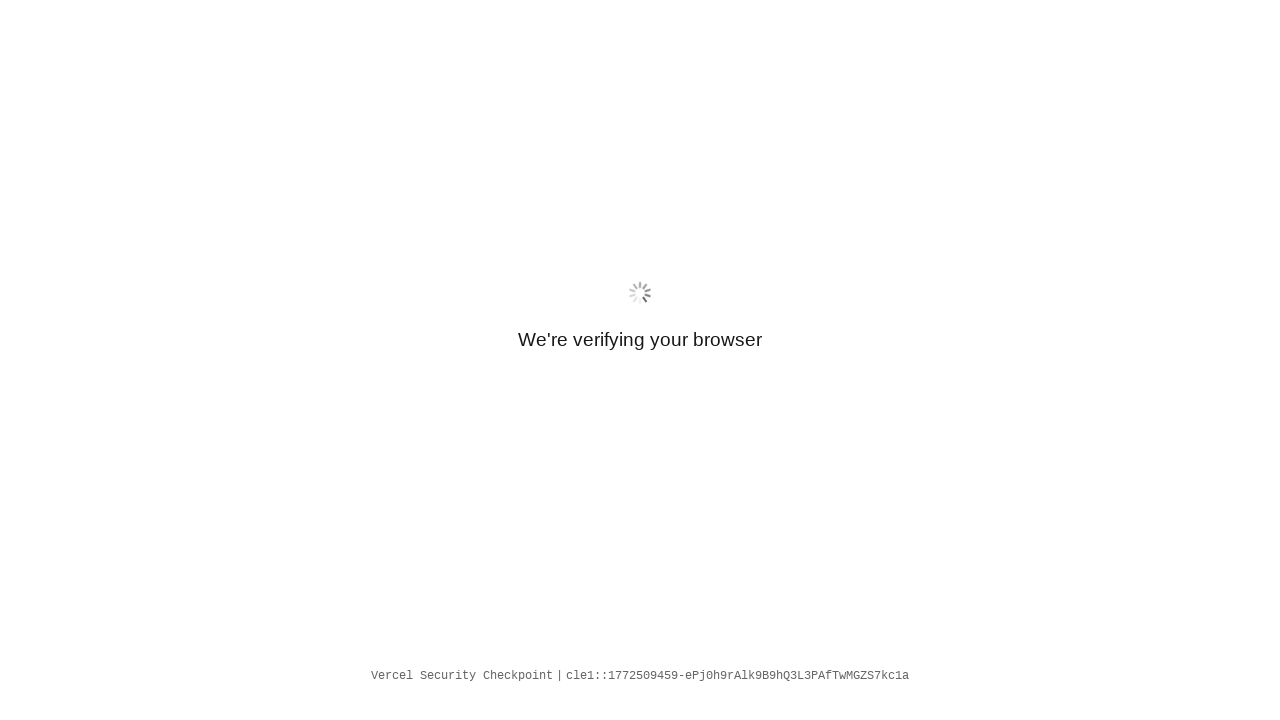

Waited 500ms after loading /guestbook
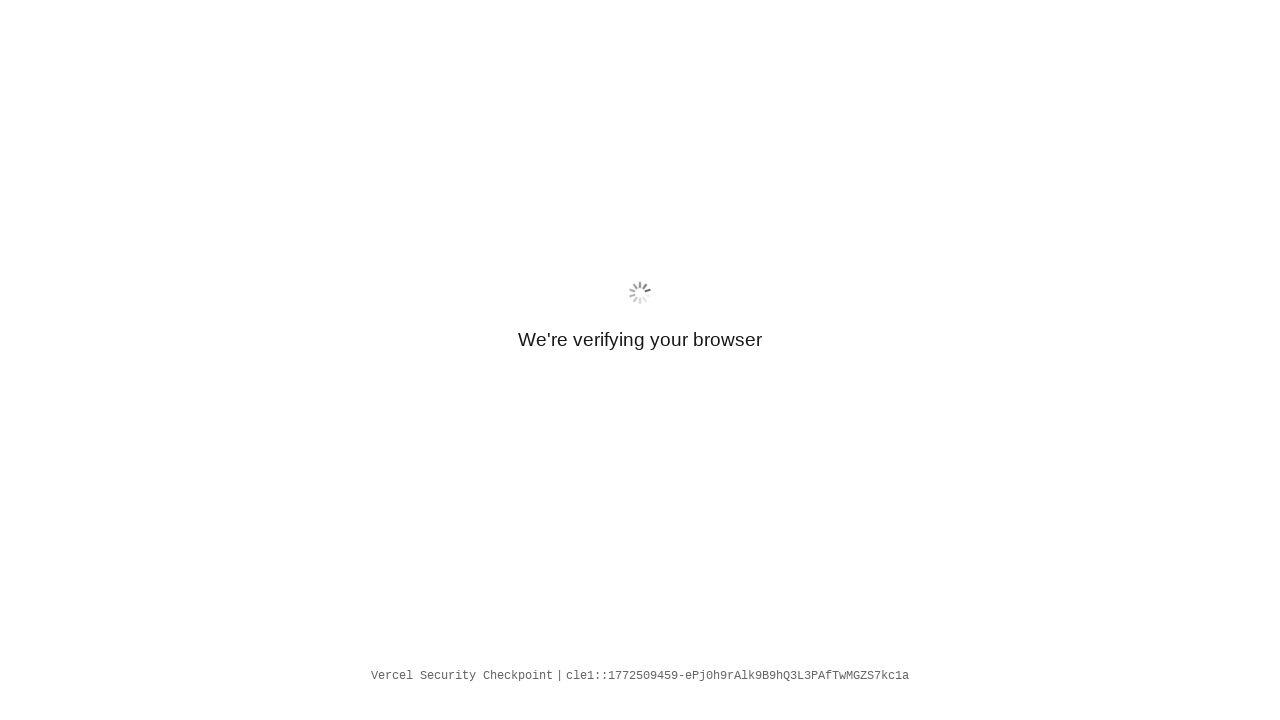

Navigated to /upload
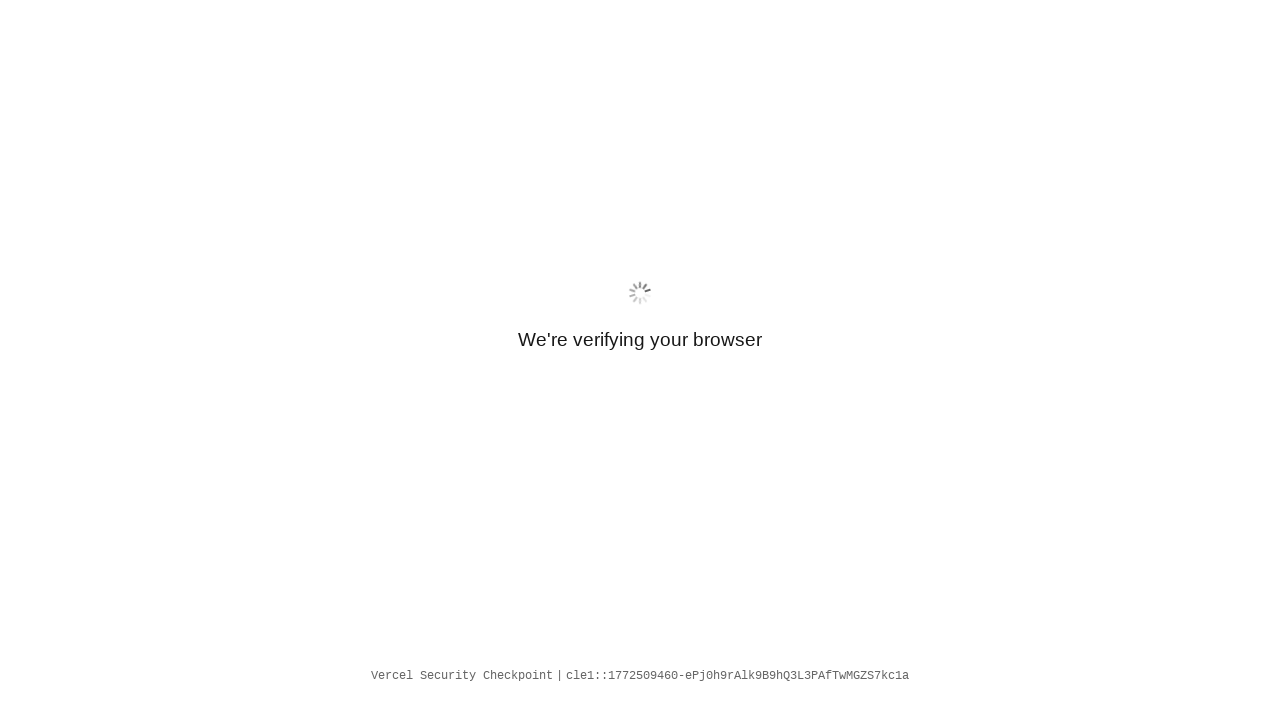

Page at /upload DOM content loaded
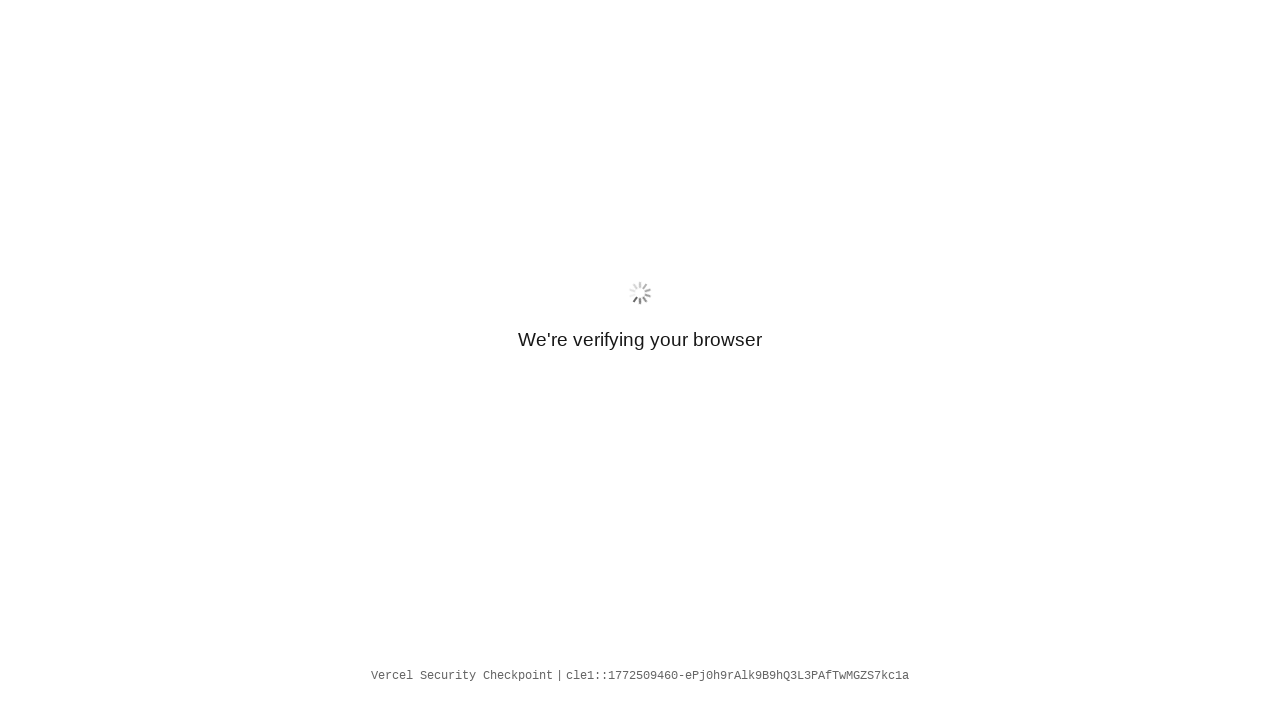

Waited 500ms after loading /upload
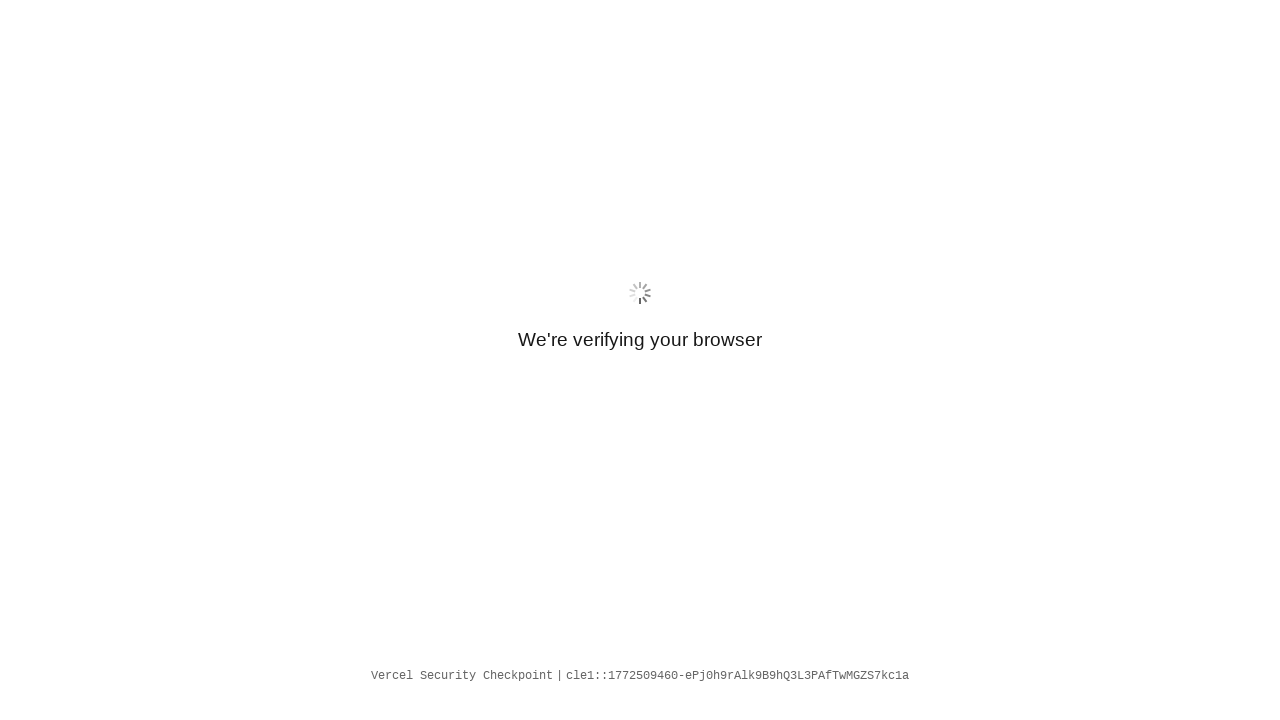

Navigated to /map
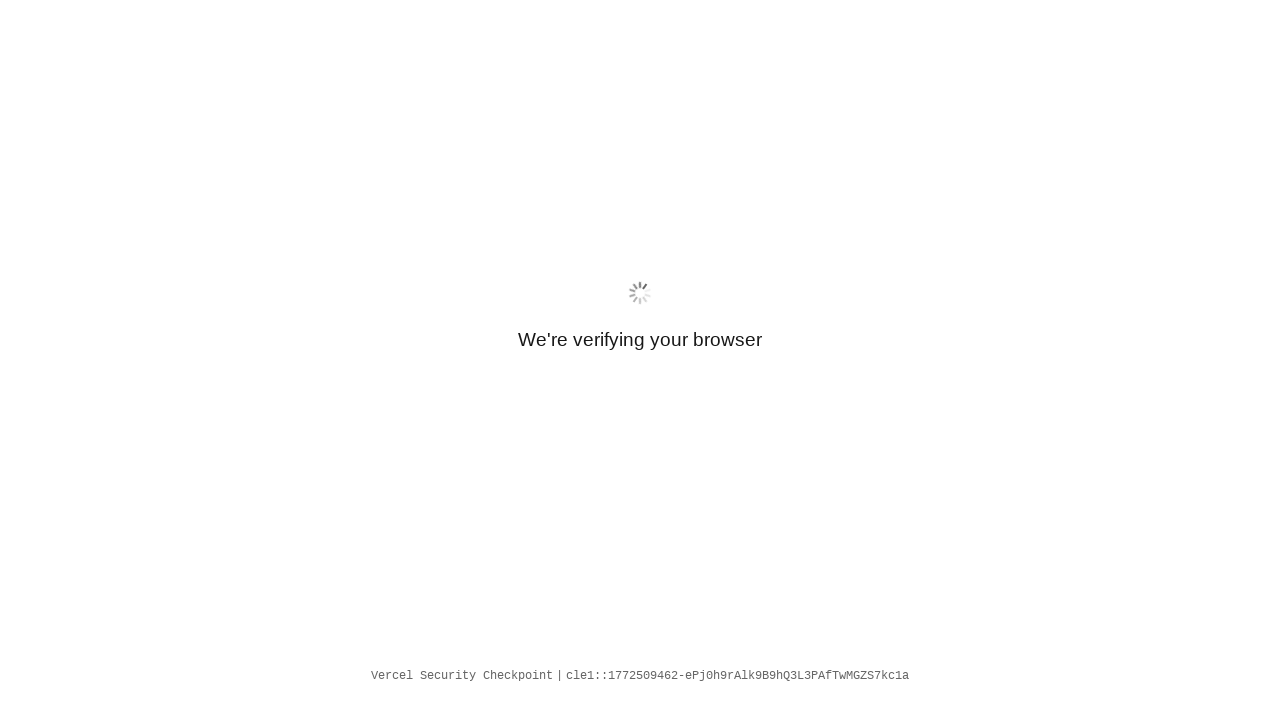

Page at /map DOM content loaded
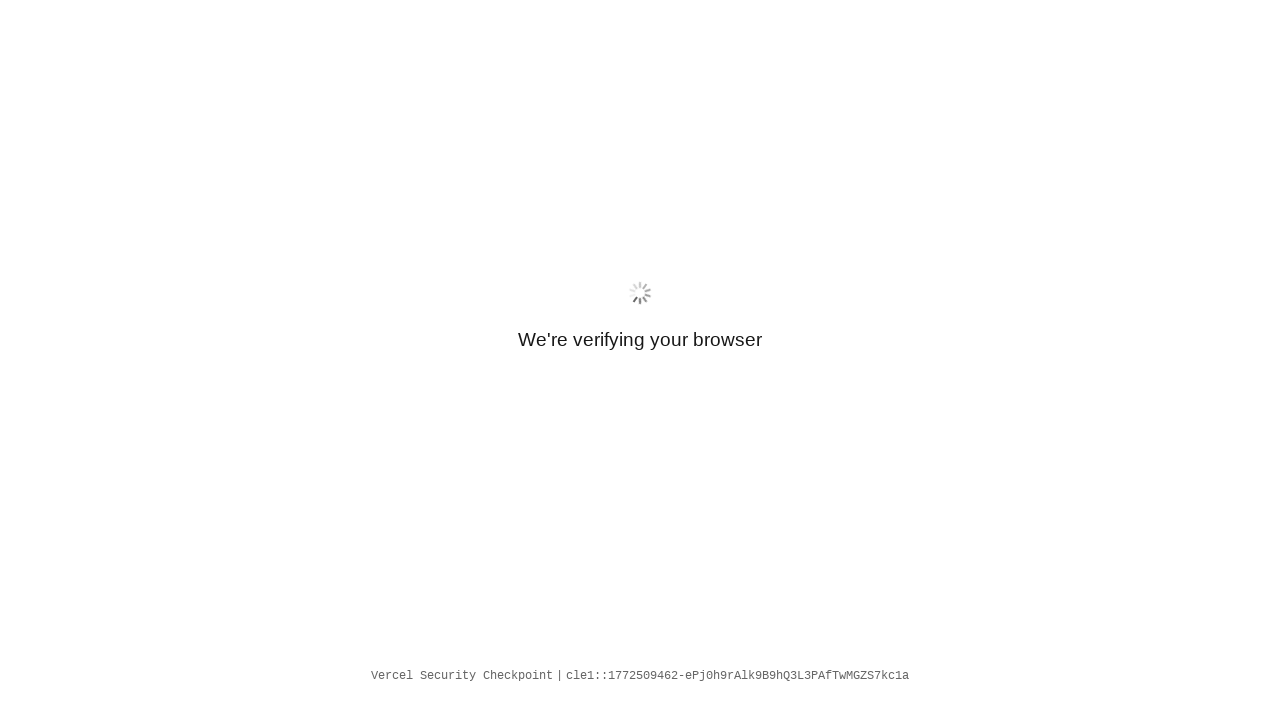

Waited 500ms after loading /map
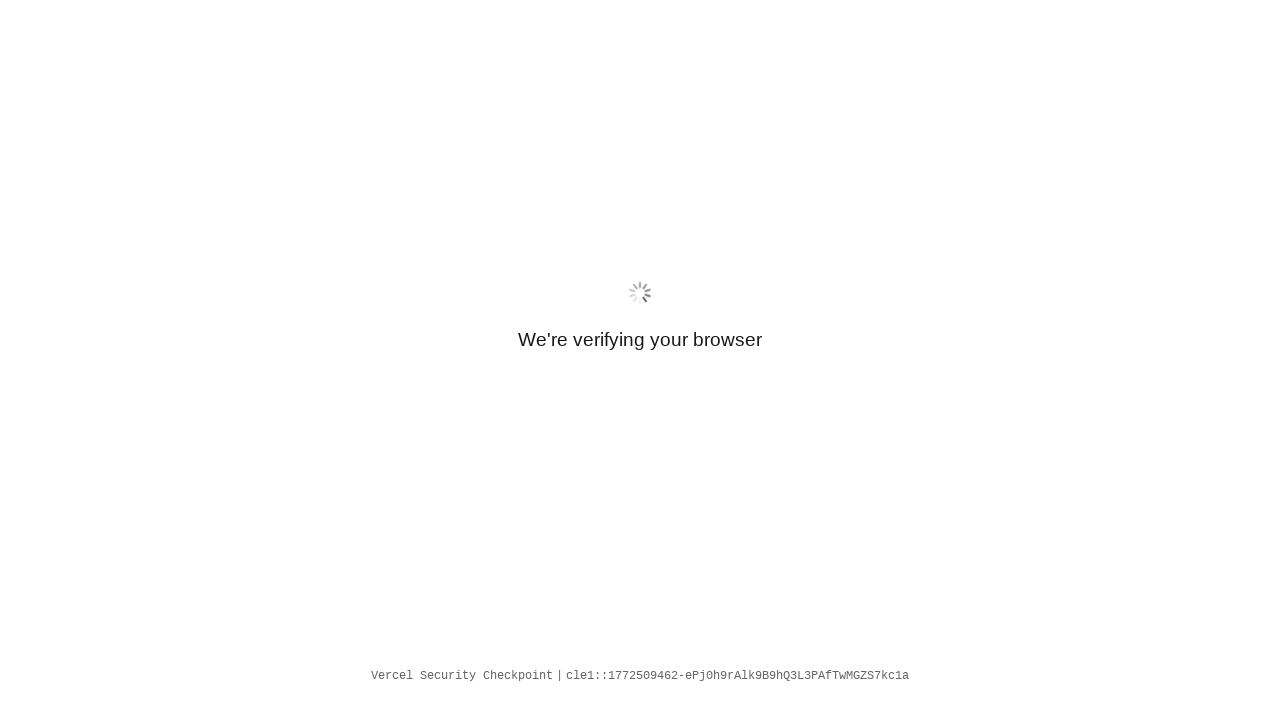

Navigated to /
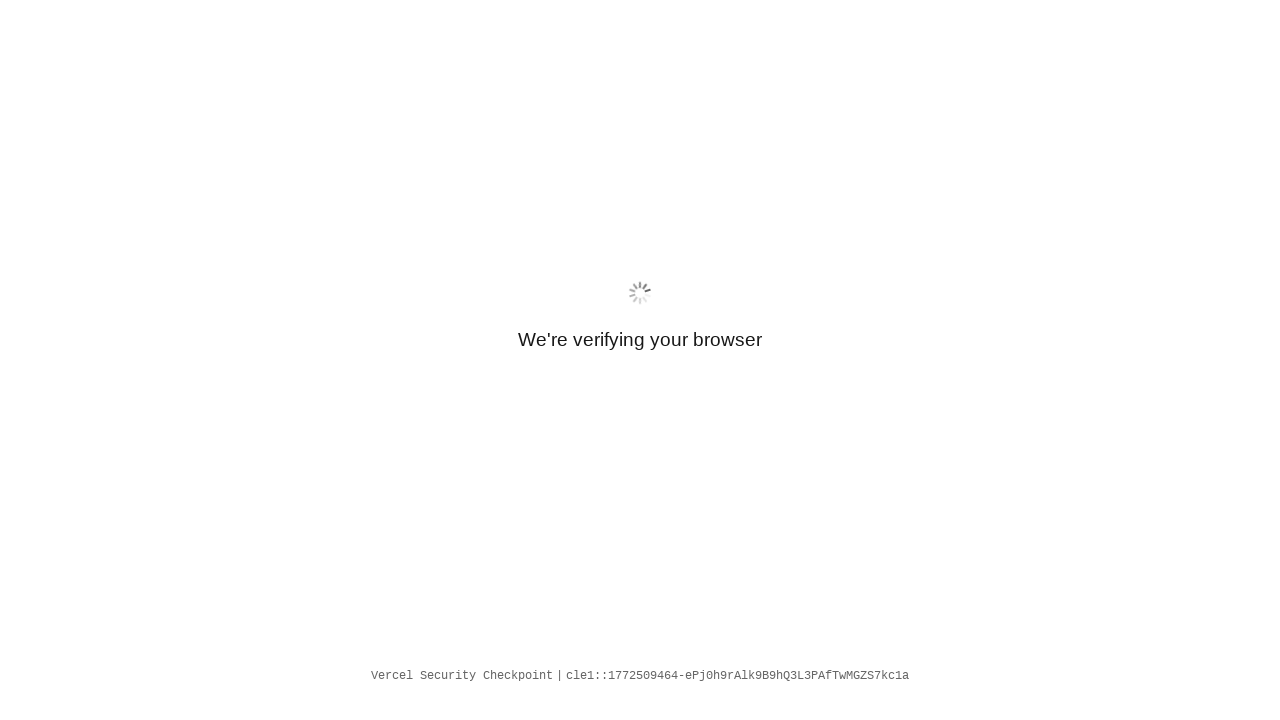

Page at / DOM content loaded
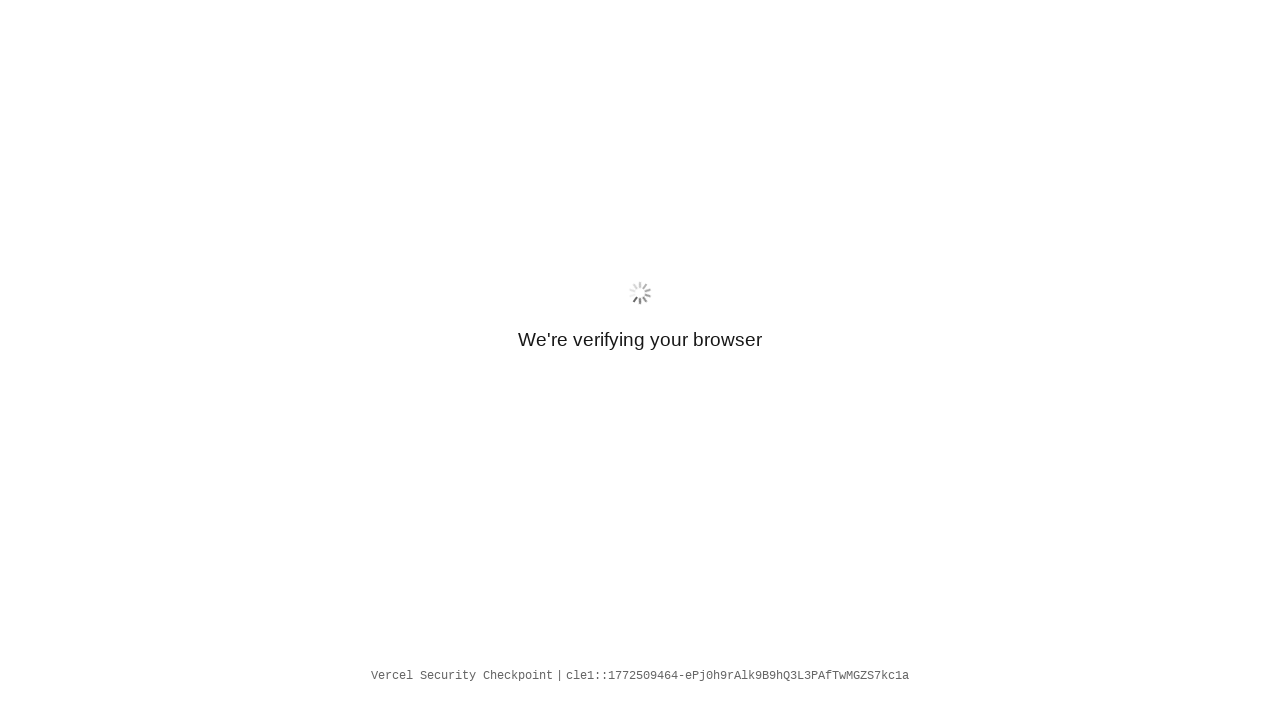

Waited 500ms after loading /
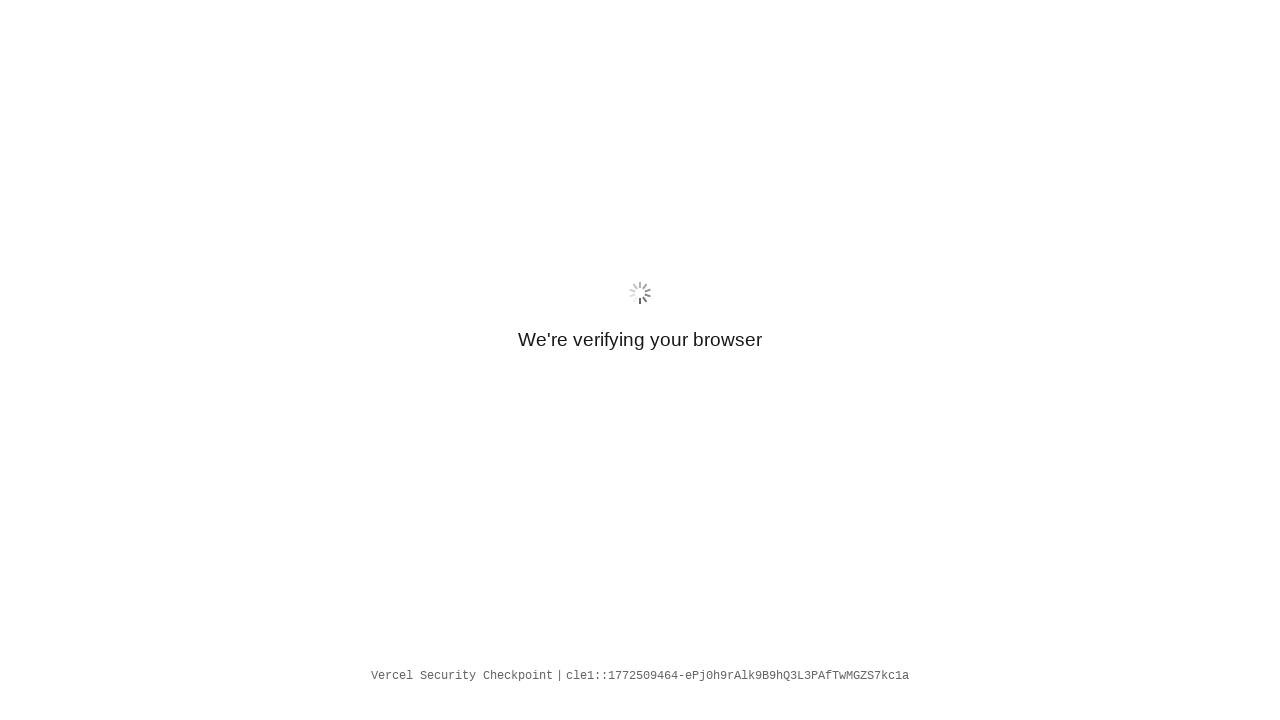

Navigated back to home page to verify responsiveness
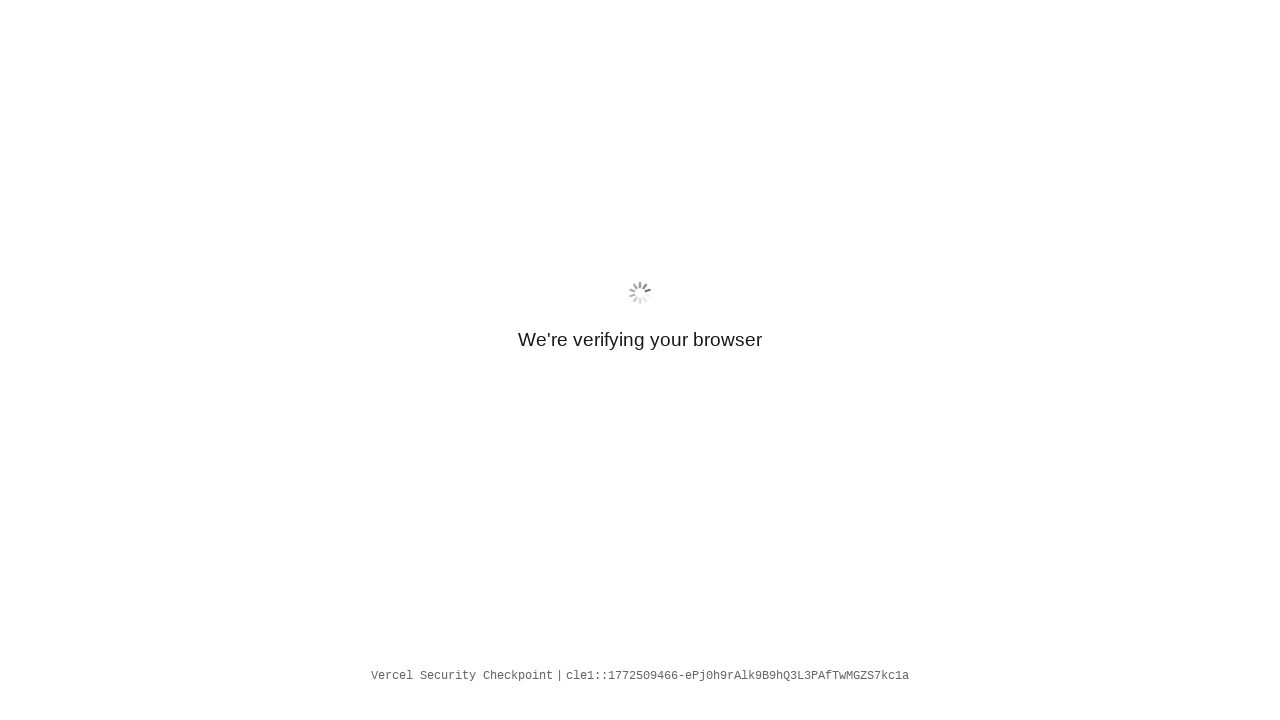

Home page DOM content loaded, verification complete
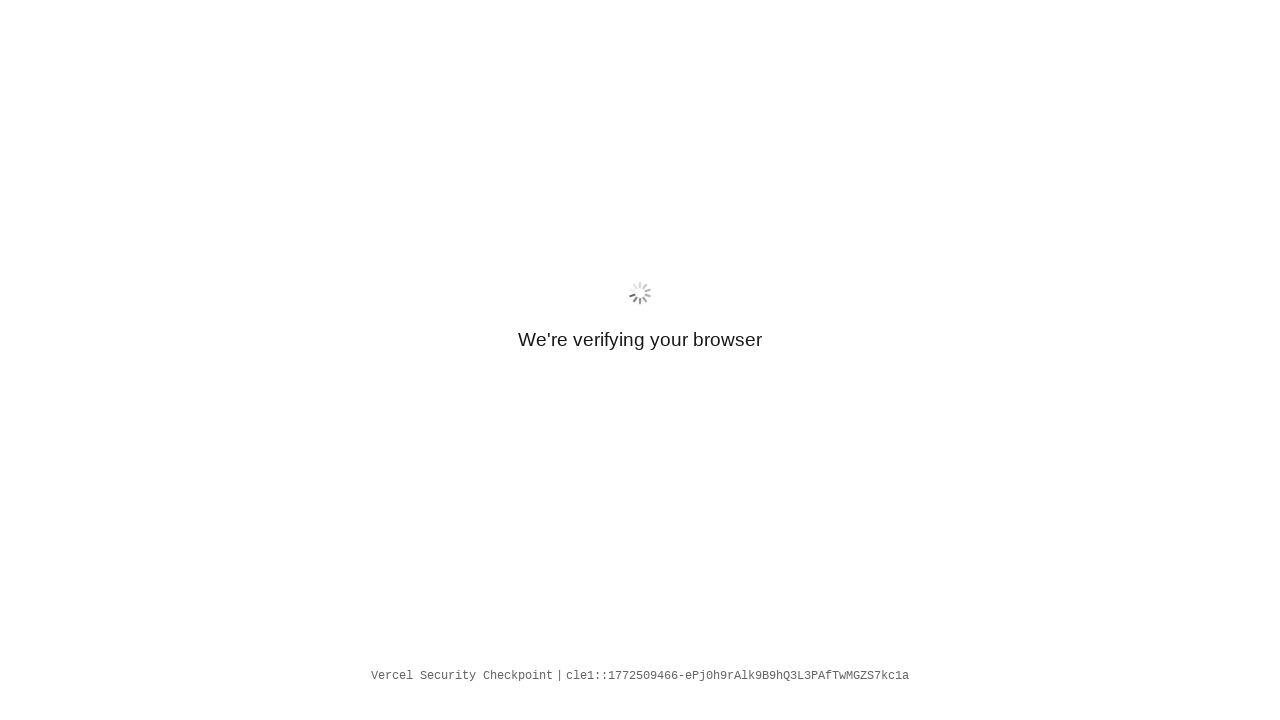

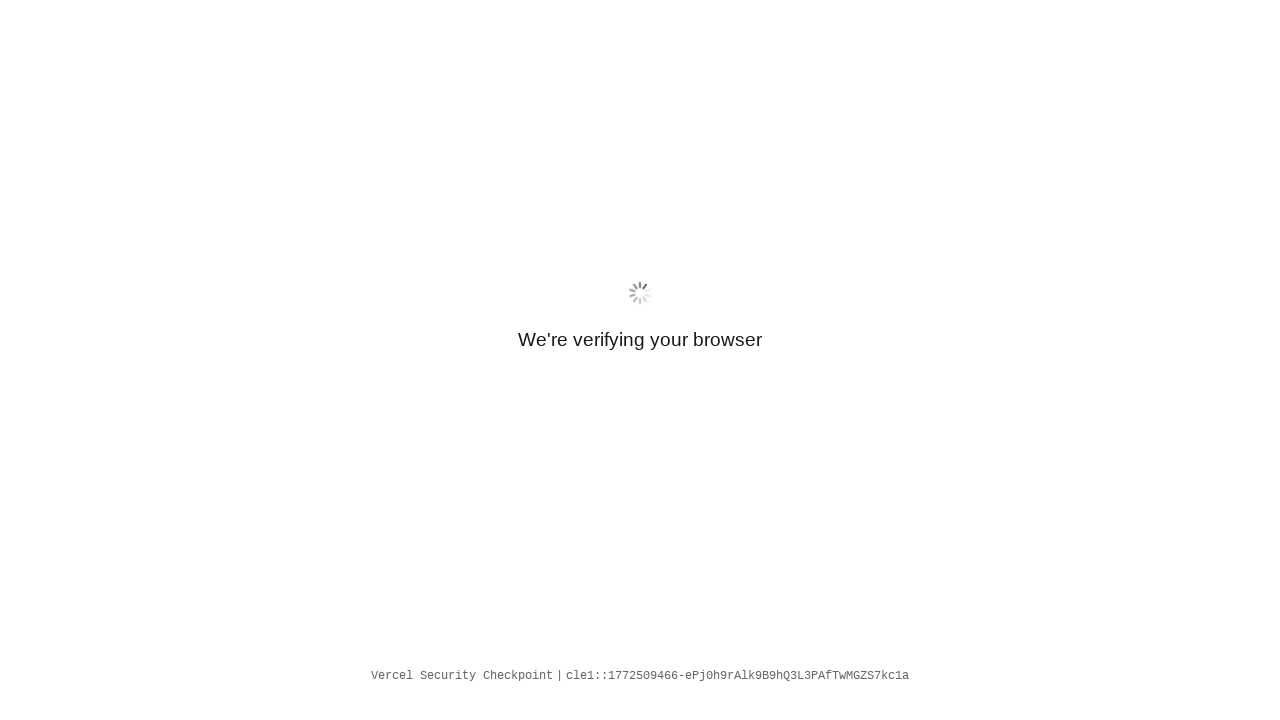